Tests React Semantic UI dropdown by clicking to open and selecting "Christian" option

Starting URL: https://react.semantic-ui.com/maximize/dropdown-example-selection/

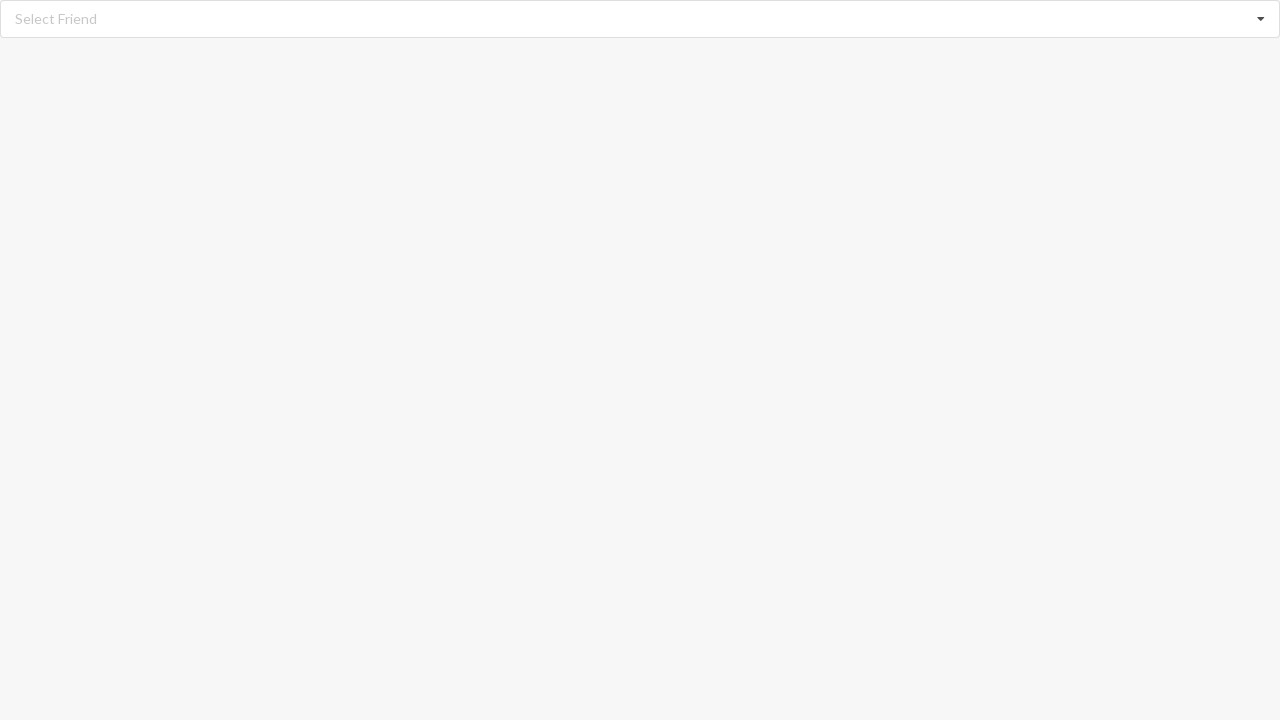

Clicked dropdown to open at (640, 19) on div[role='listbox']
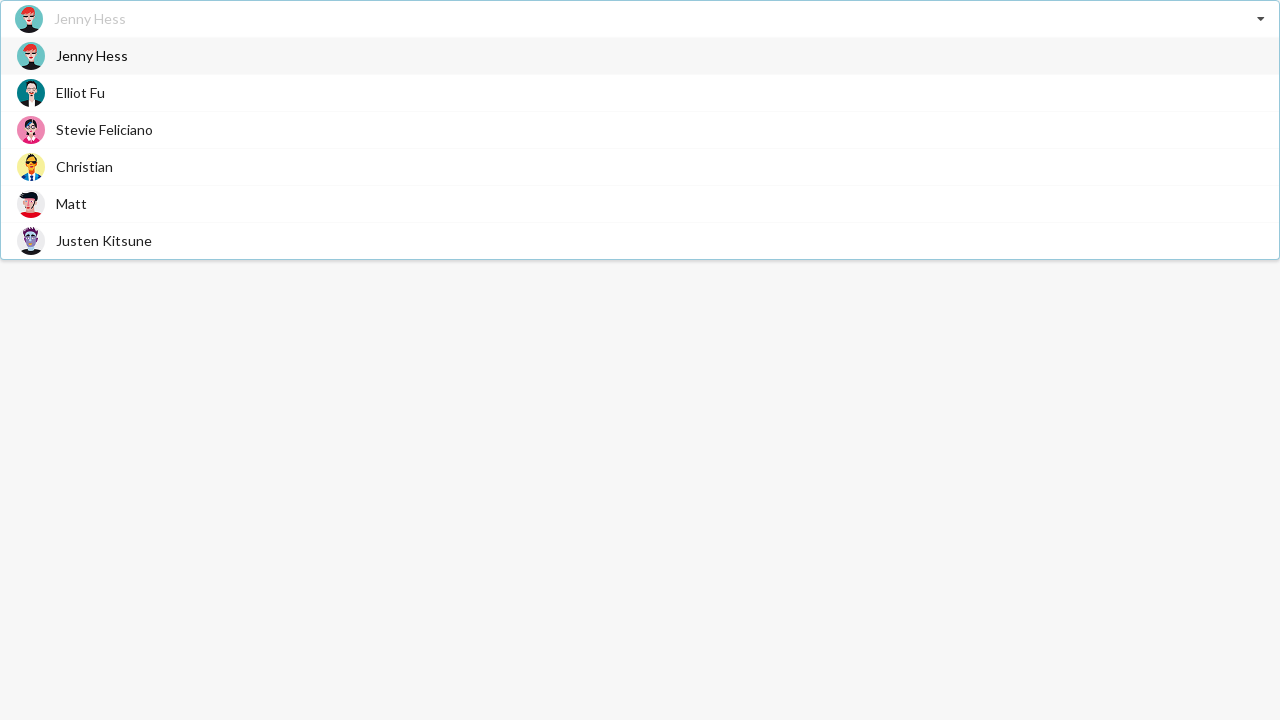

Dropdown options appeared
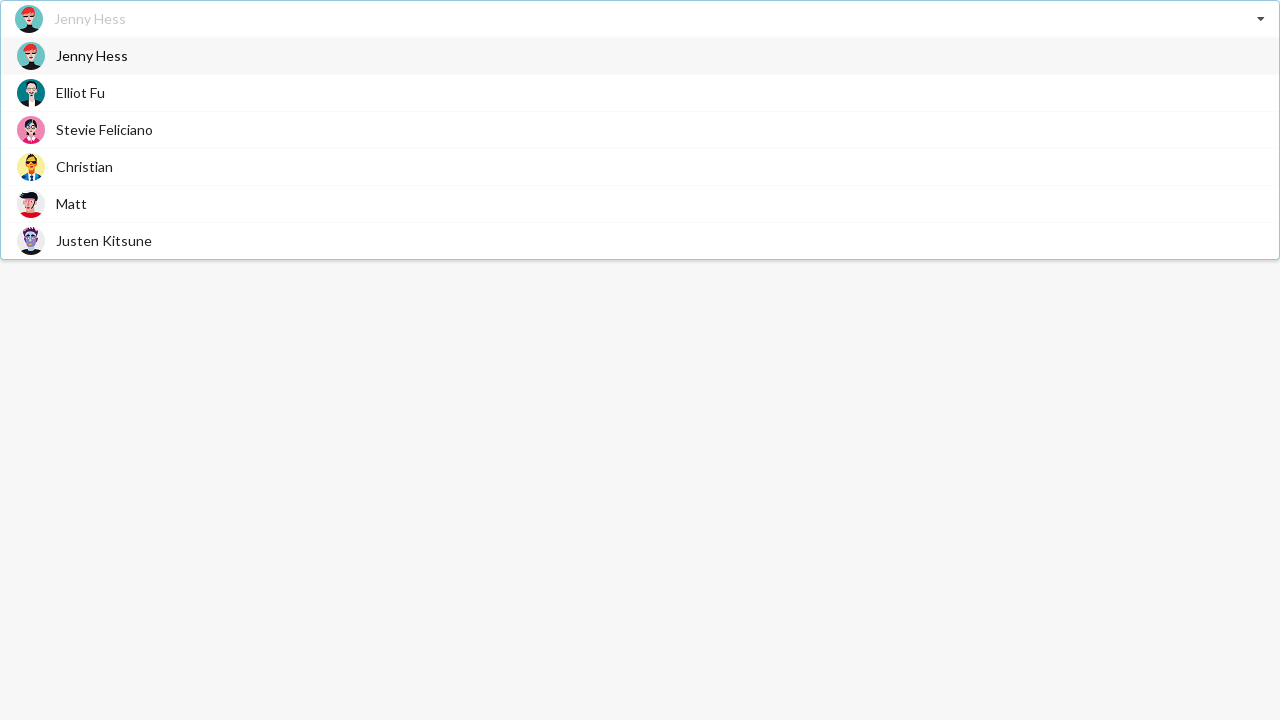

Selected 'Christian' option from dropdown at (84, 166) on xpath=//div[@role='option']/span[text()='Christian']
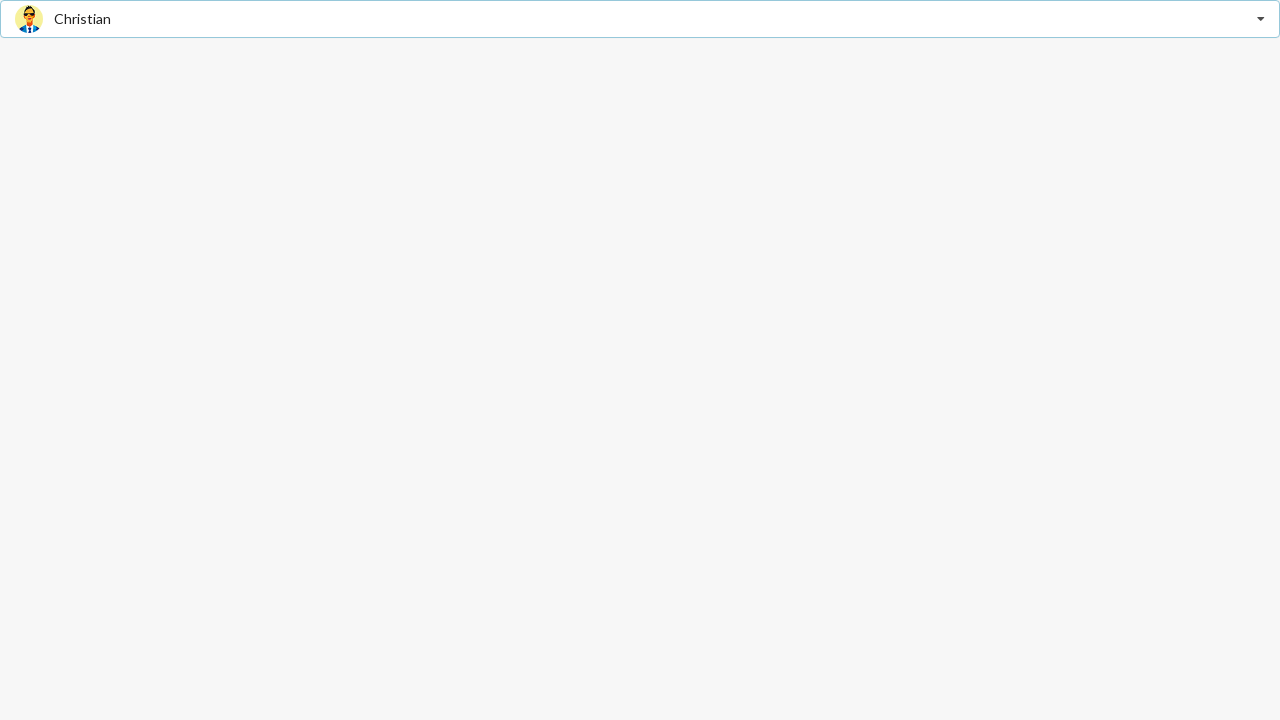

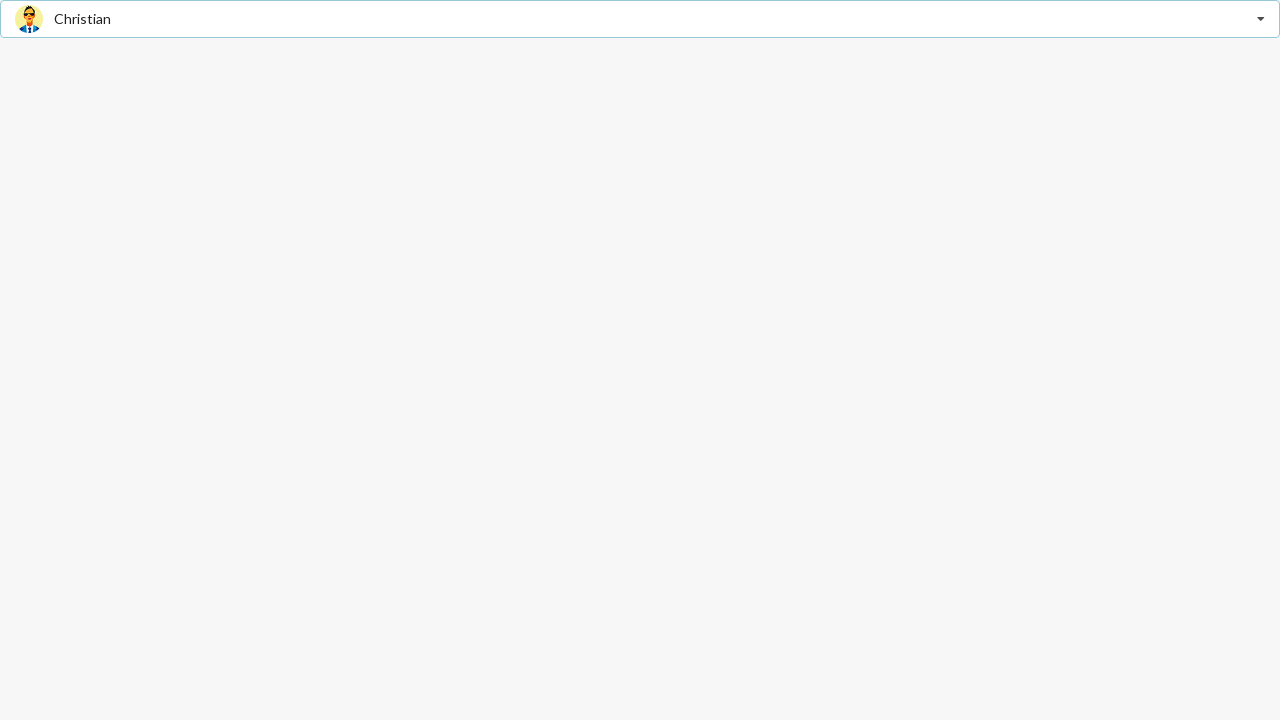